Tests default checkbox and radio button functionality by selecting, verifying selection state, and deselecting elements on a form

Starting URL: https://automationfc.github.io/multiple-fields/

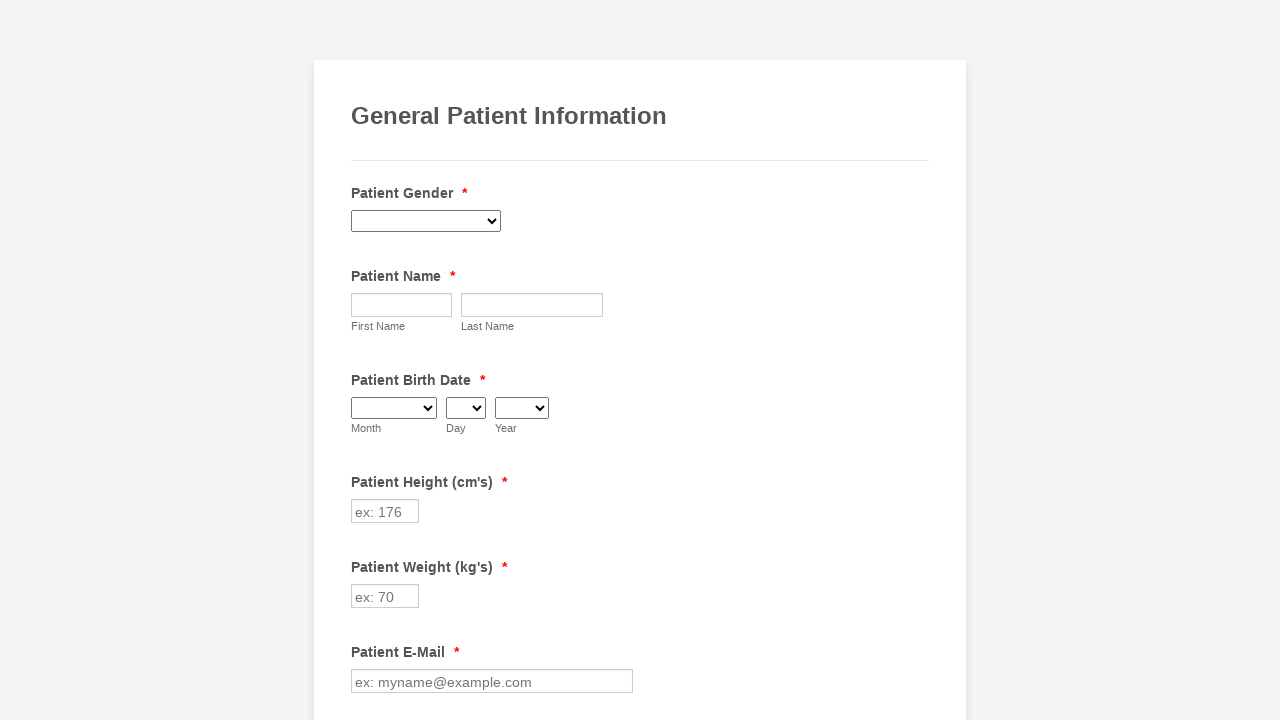

Clicked to select the Anemia checkbox at (362, 360) on xpath=//label[contains(text(),'Anemia')]/preceding-sibling::input
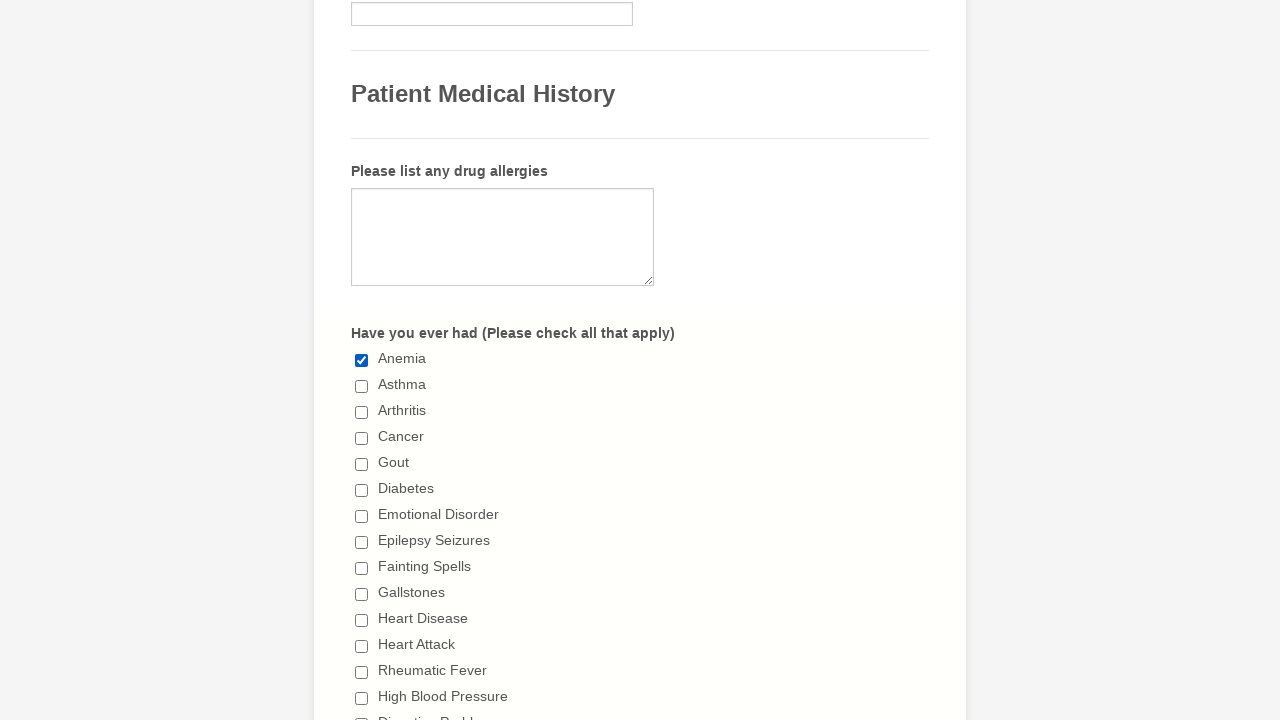

Clicked to select the 'I don't drink' radio button at (362, 361) on //label[contains(text(),"I don't drink ")]/preceding-sibling::input
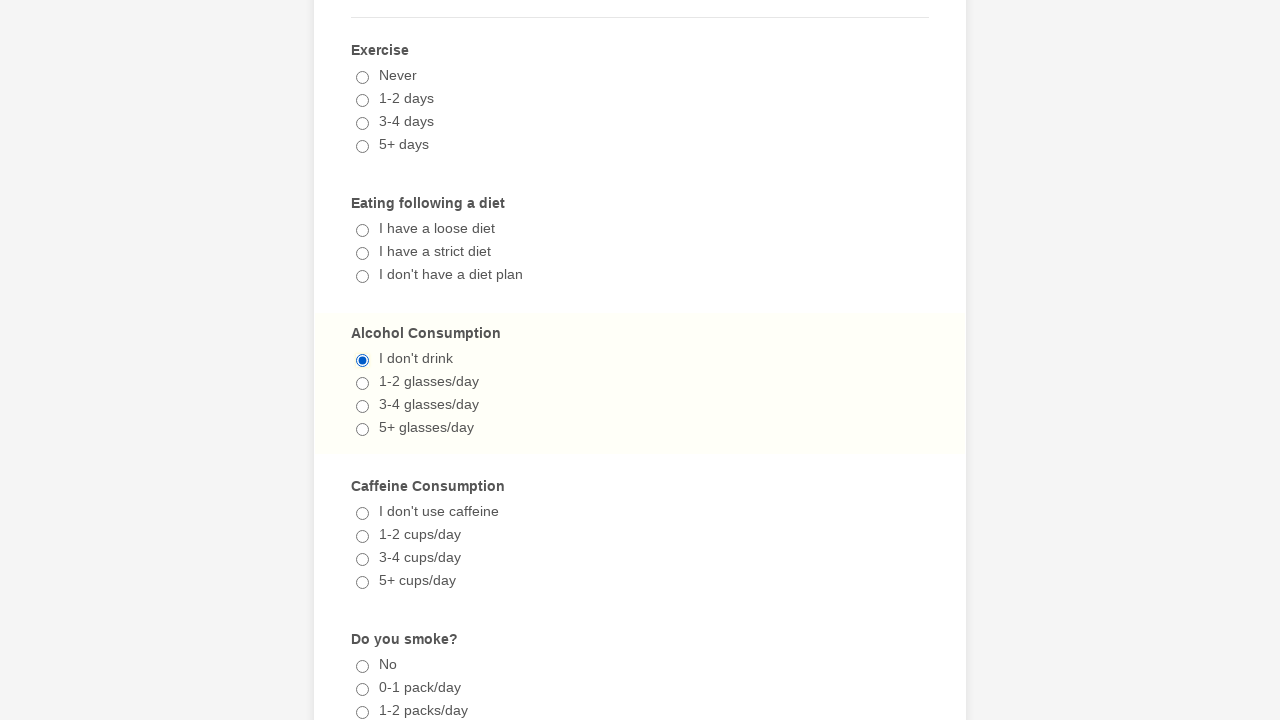

Verified Anemia checkbox is selected
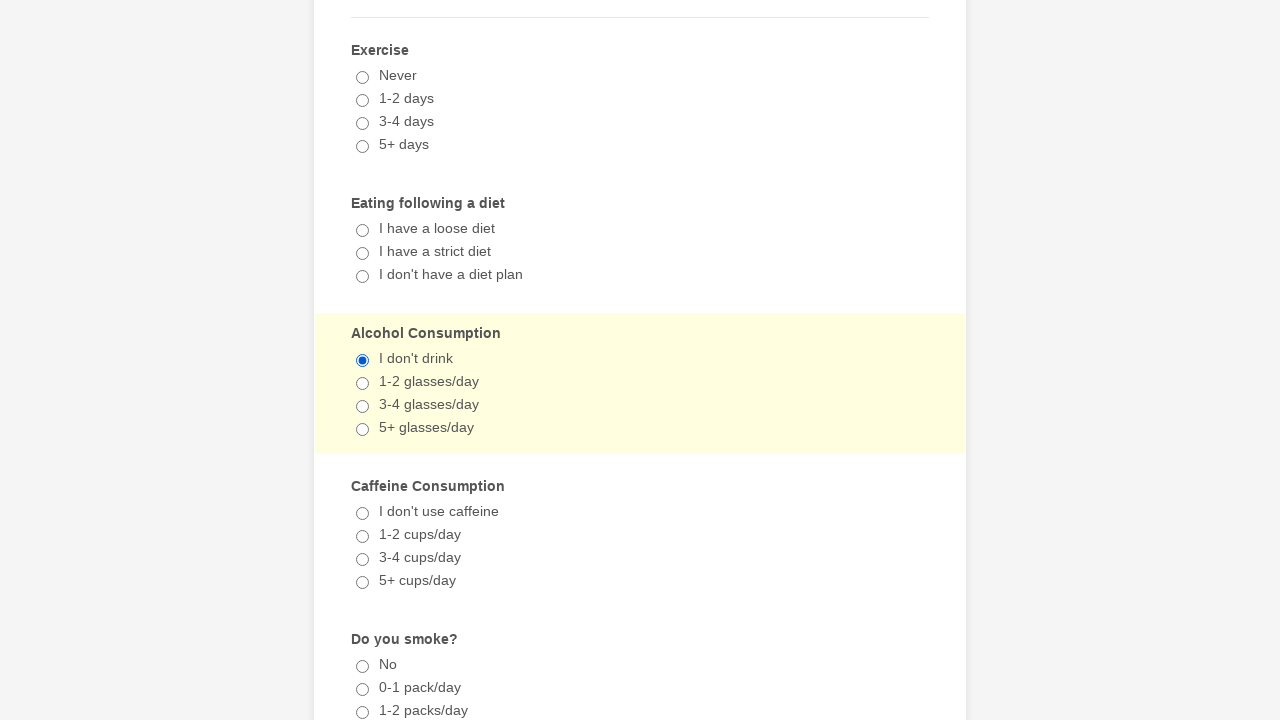

Verified 'I don't drink' radio button is selected
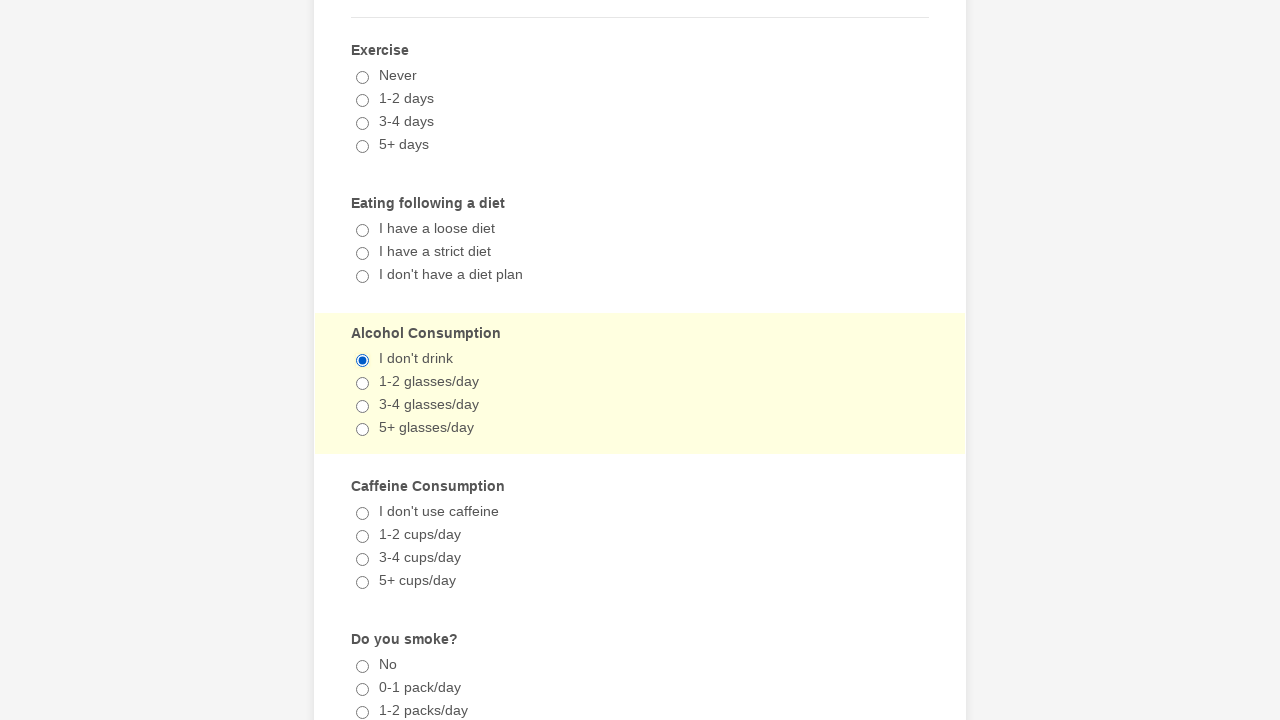

Clicked to deselect the Anemia checkbox at (362, 360) on xpath=//label[contains(text(),'Anemia')]/preceding-sibling::input
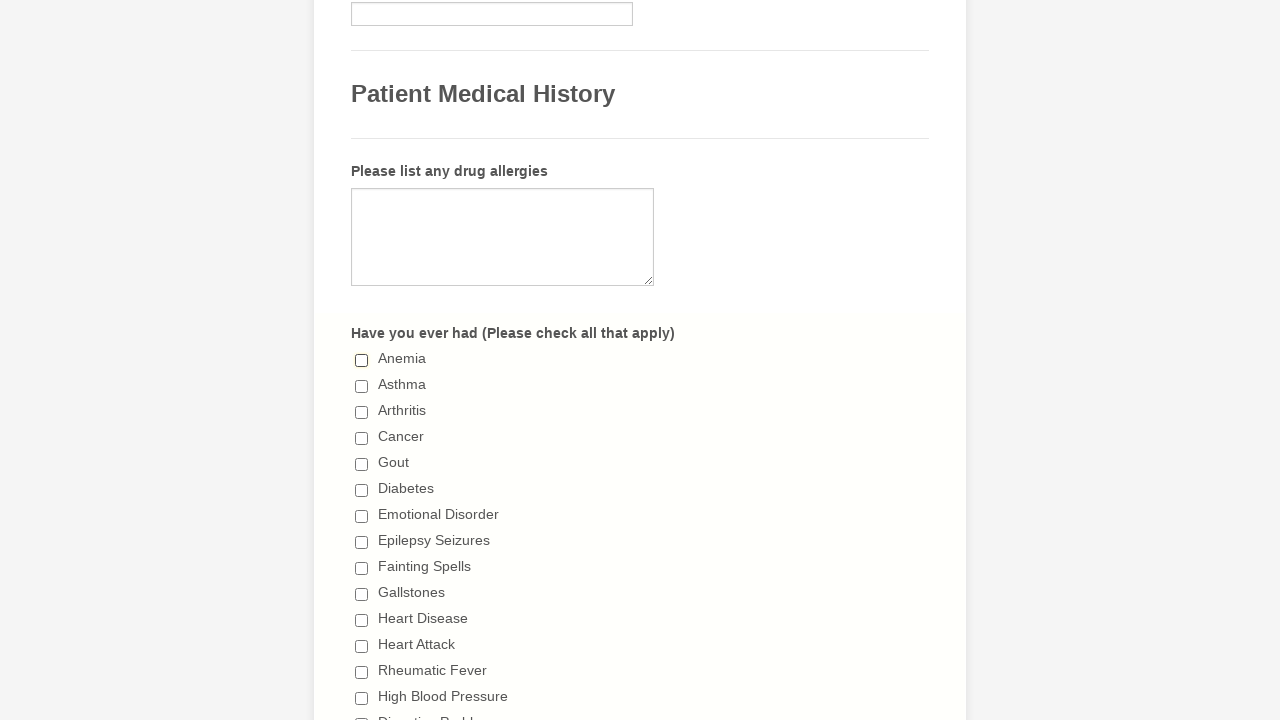

Verified Anemia checkbox is deselected
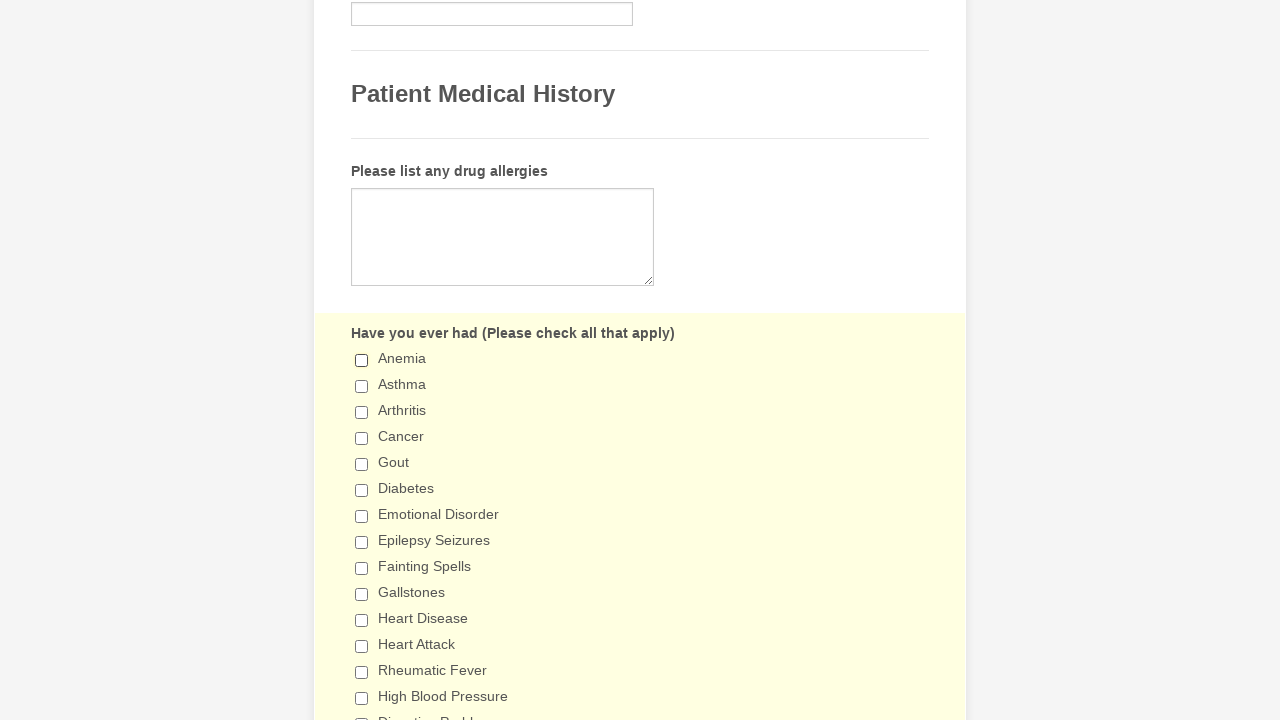

Clicked the 'I don't drink' radio button again (radio buttons don't deselect) at (362, 361) on //label[contains(text(),"I don't drink ")]/preceding-sibling::input
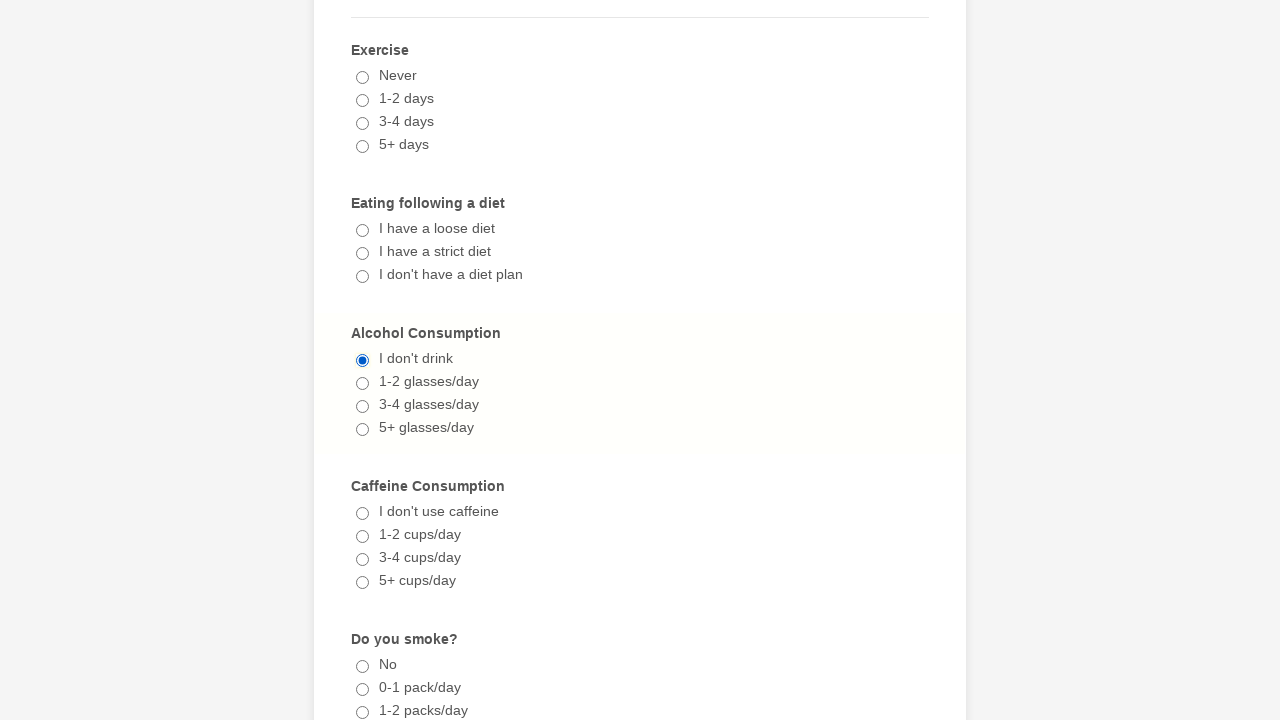

Verified 'I don't drink' radio button is still selected
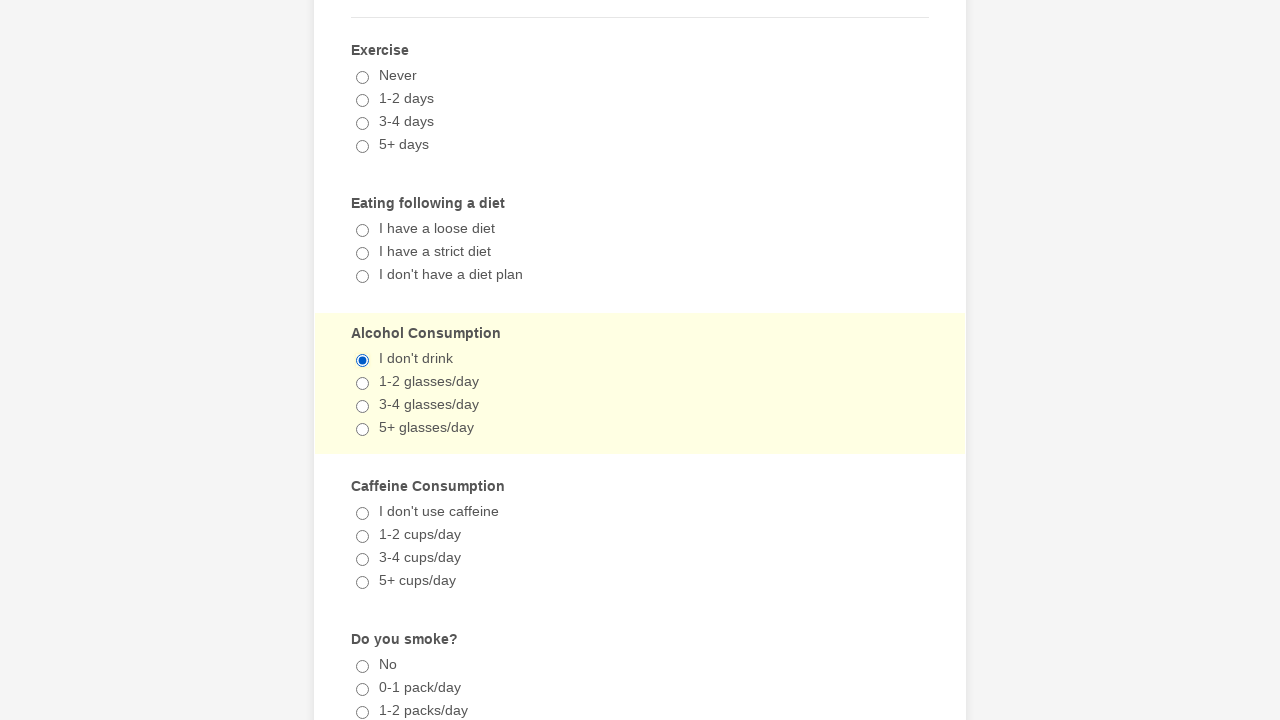

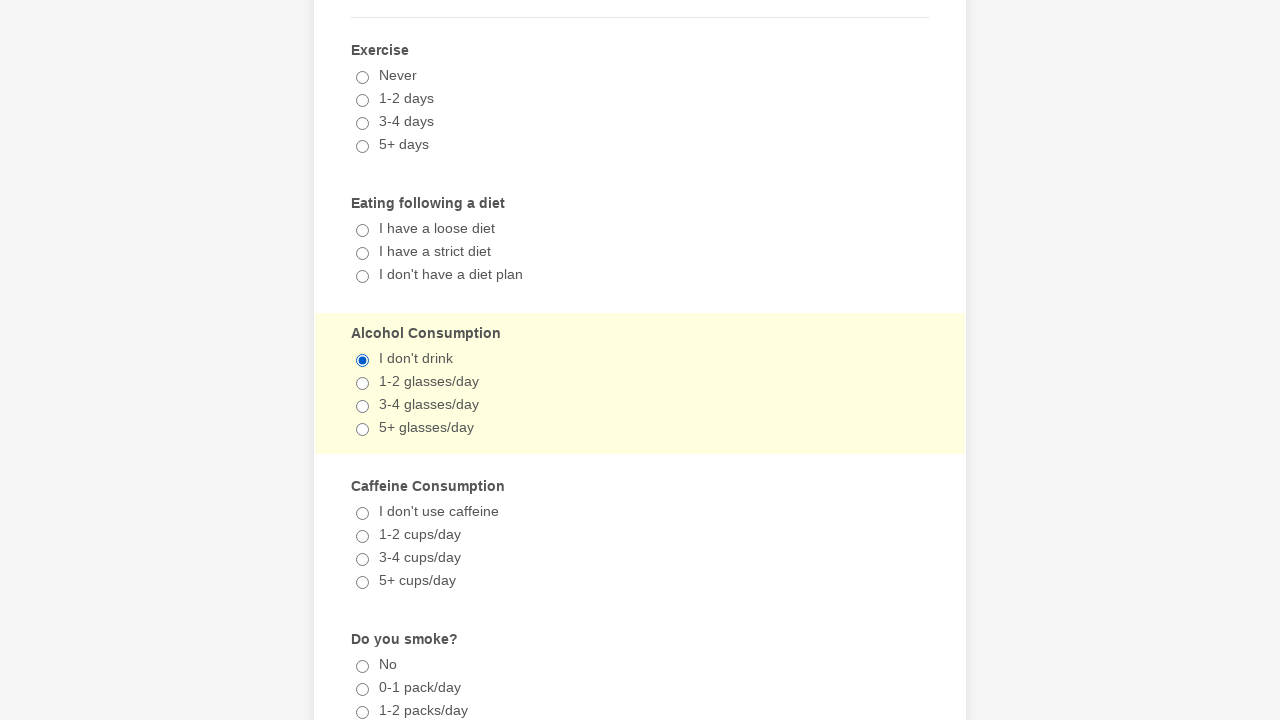